Tests checkbox functionality by navigating to a checkboxes page and ensuring both checkboxes are selected

Starting URL: https://the-internet.herokuapp.com/

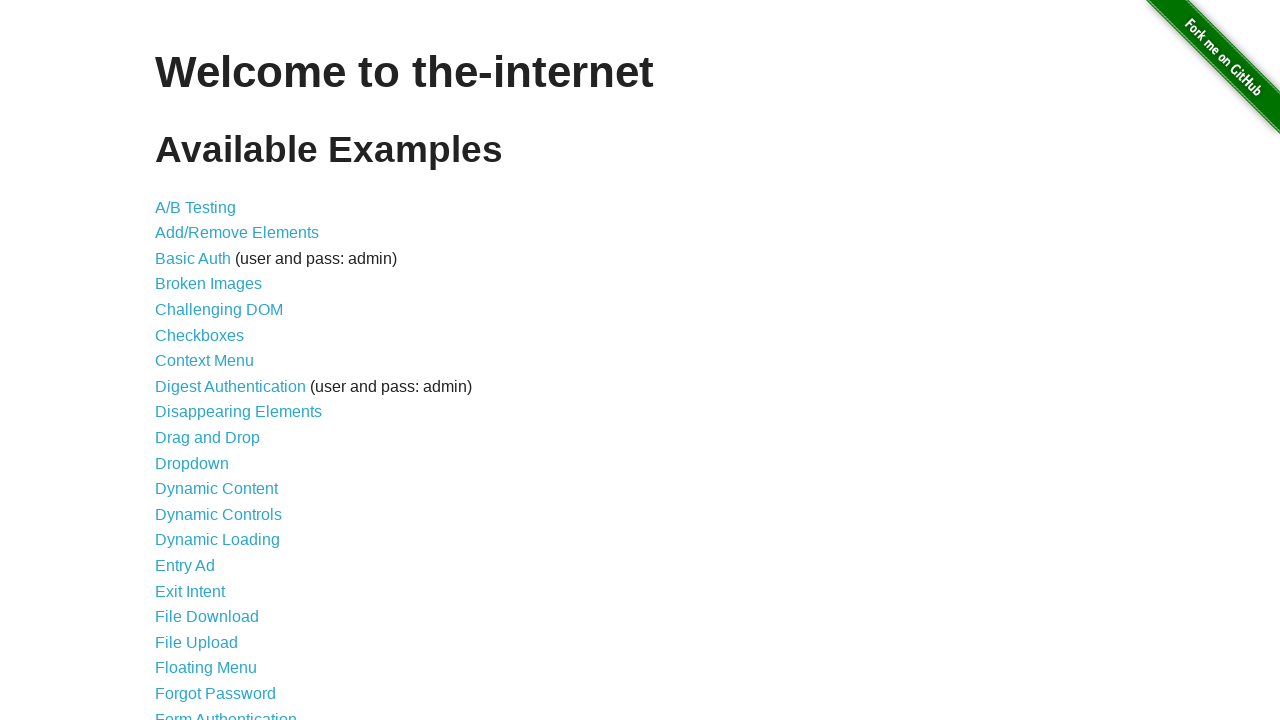

Clicked on Checkboxes link at (200, 335) on text=Checkboxes
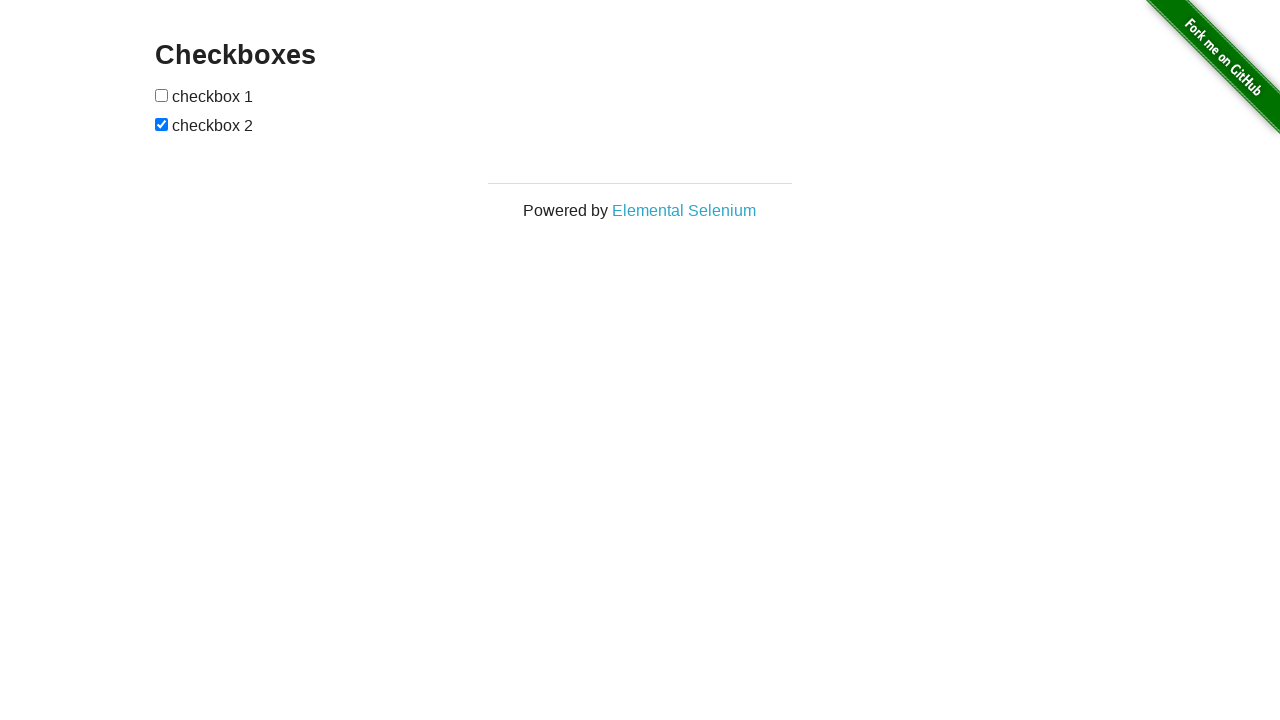

Checkboxes page loaded with h3 heading visible
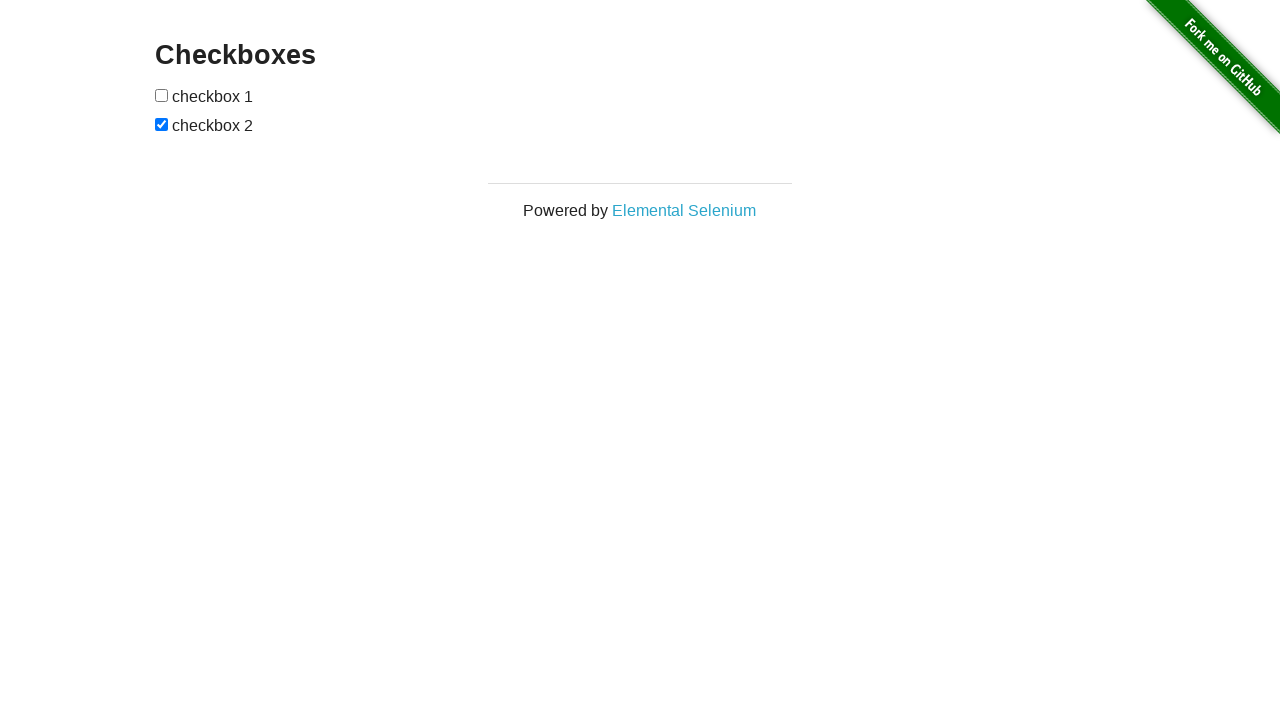

Located first checkbox element
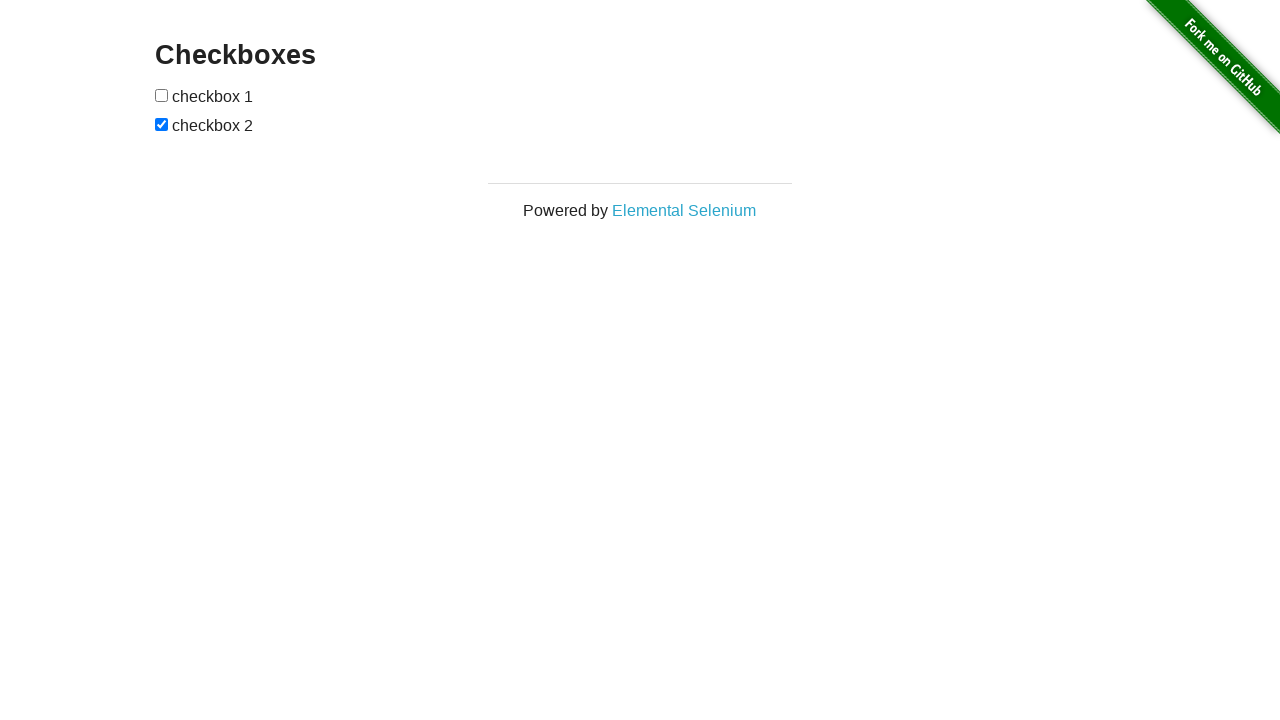

First checkbox was not checked, clicked to select it at (162, 95) on xpath=//form[@id='checkboxes']/input[1]
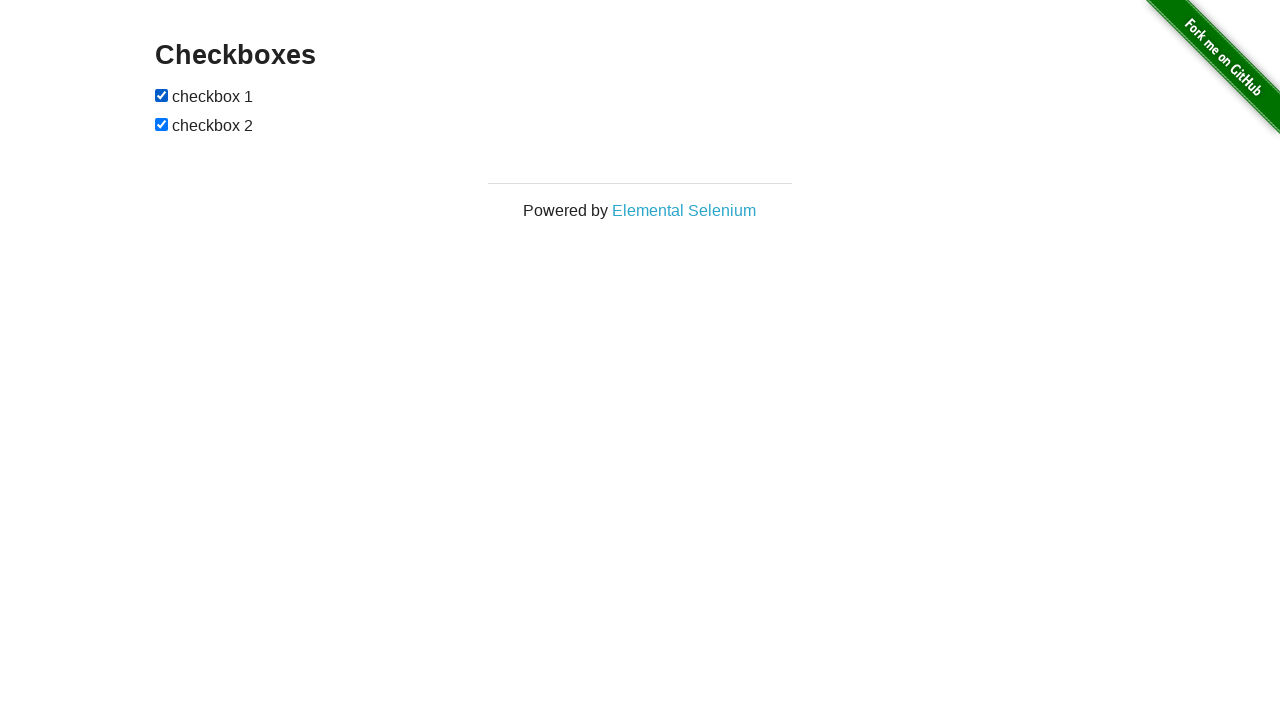

Located second checkbox element
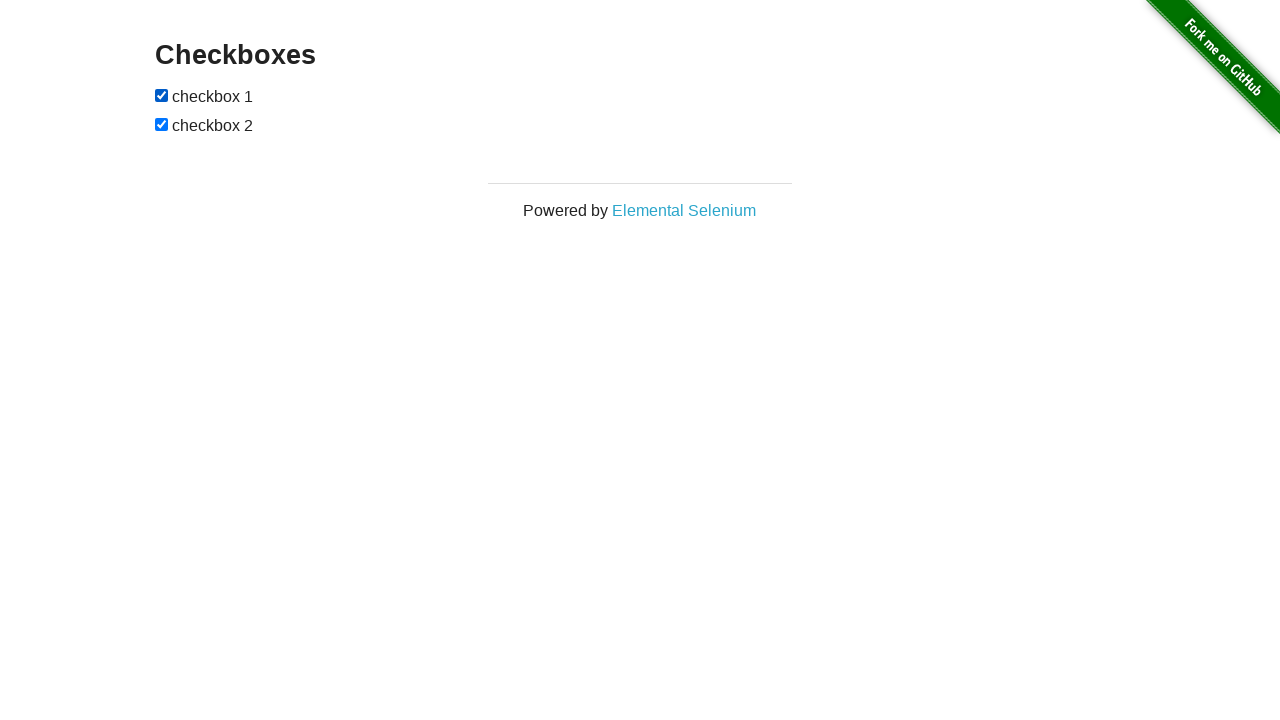

Second checkbox was already checked
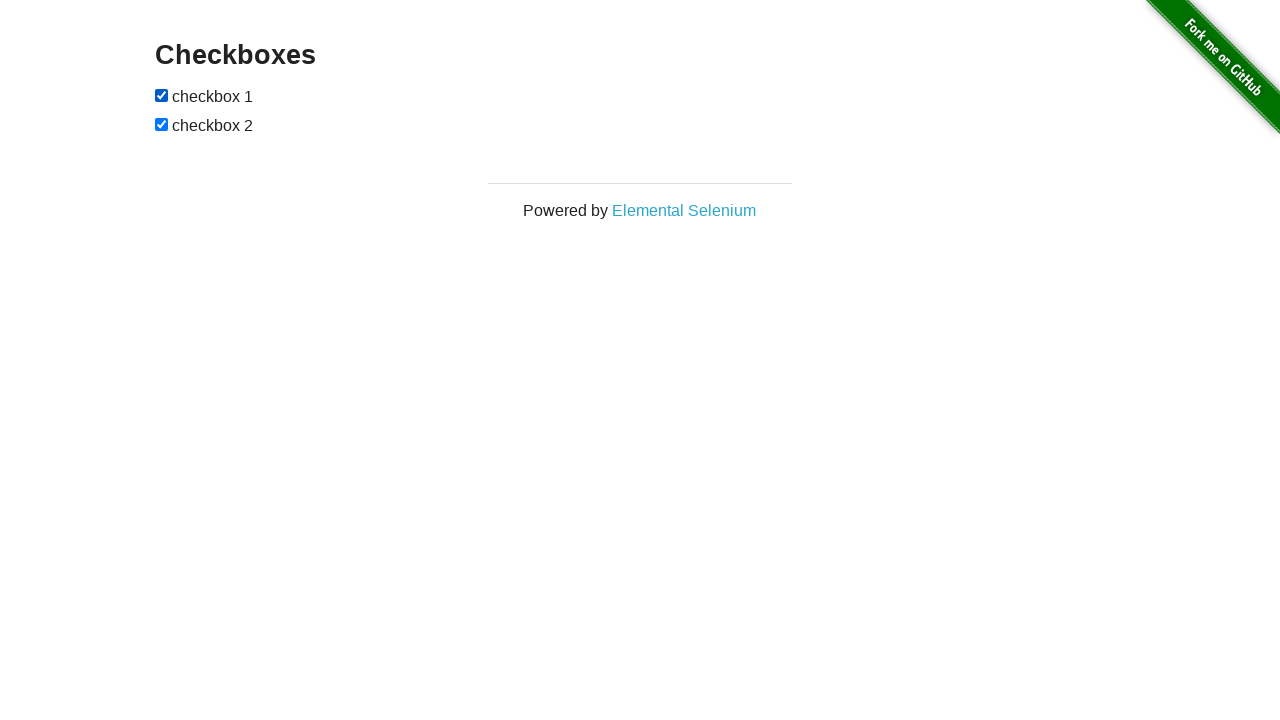

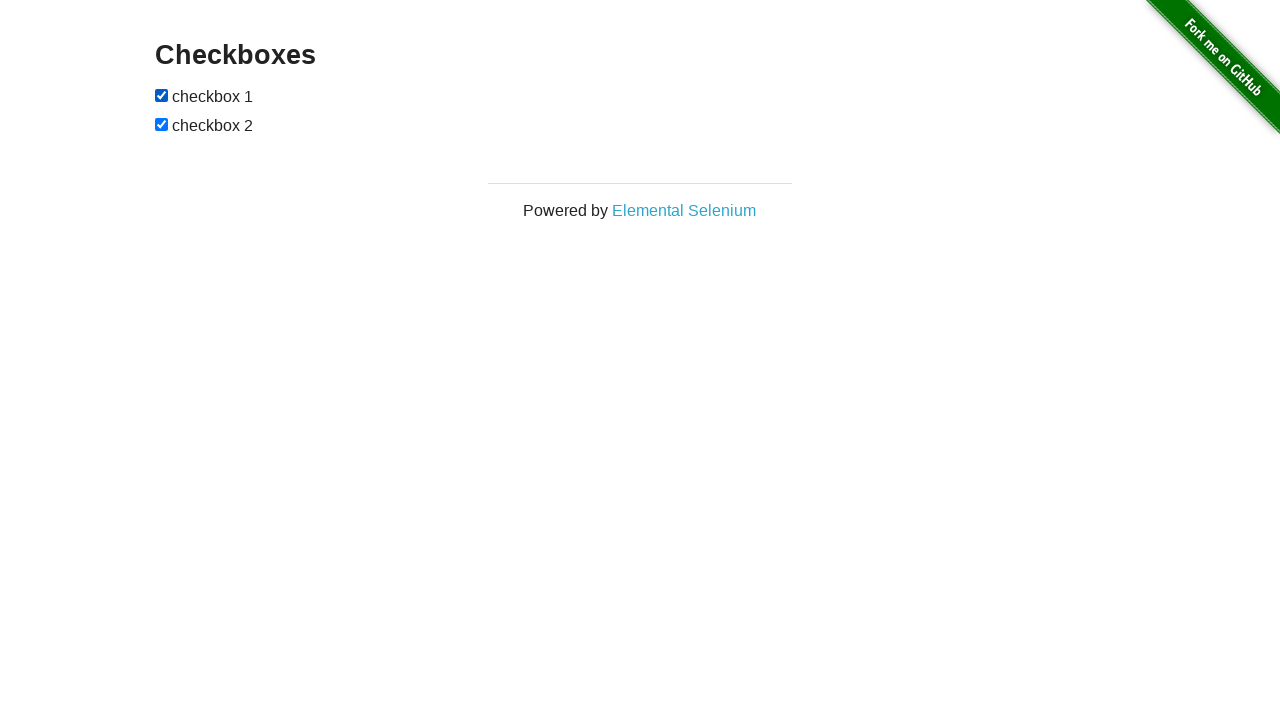